Verifies that the footer is present on the page

Starting URL: https://www.sport-express.ru/skiing/chempionat-mira/

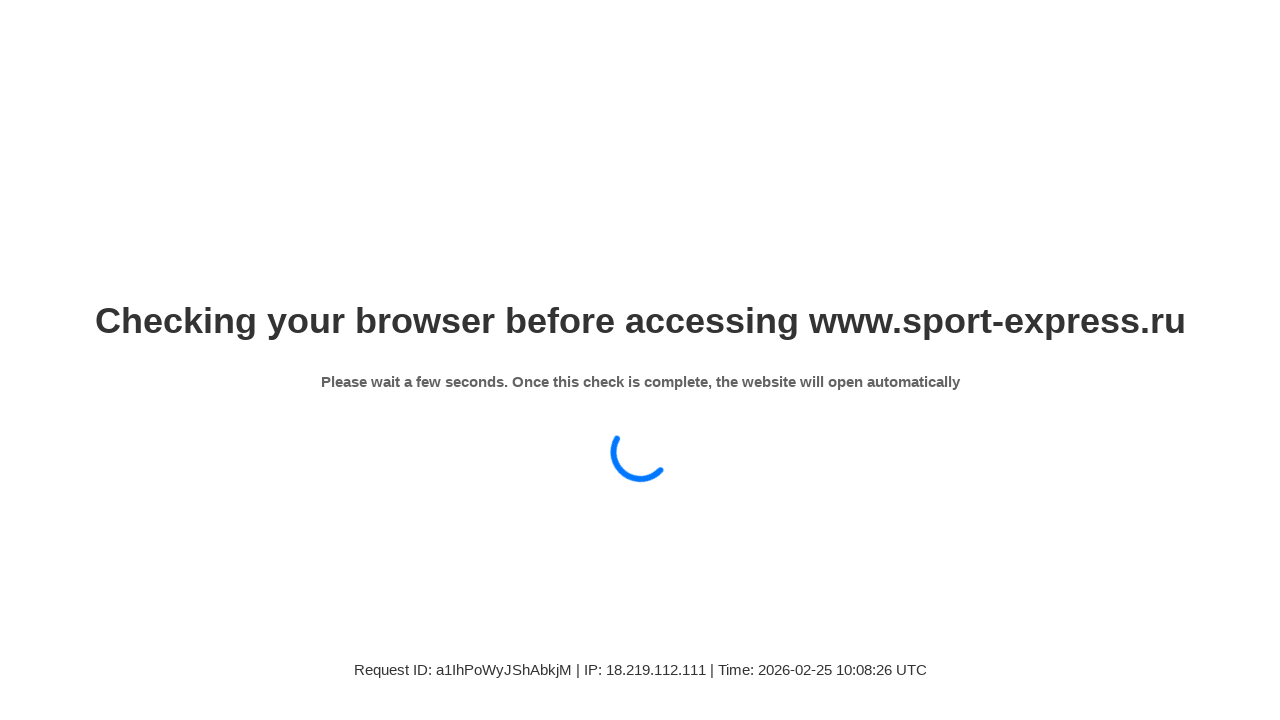

Waited for footer element to be visible on the page
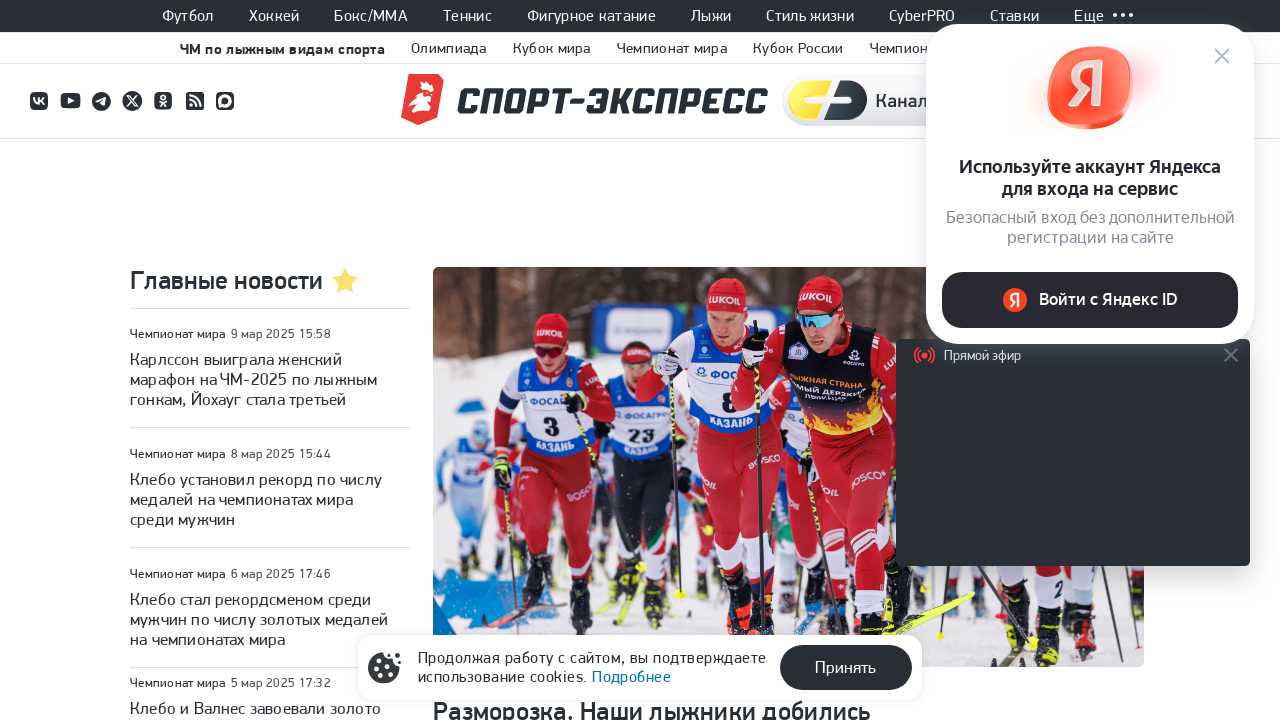

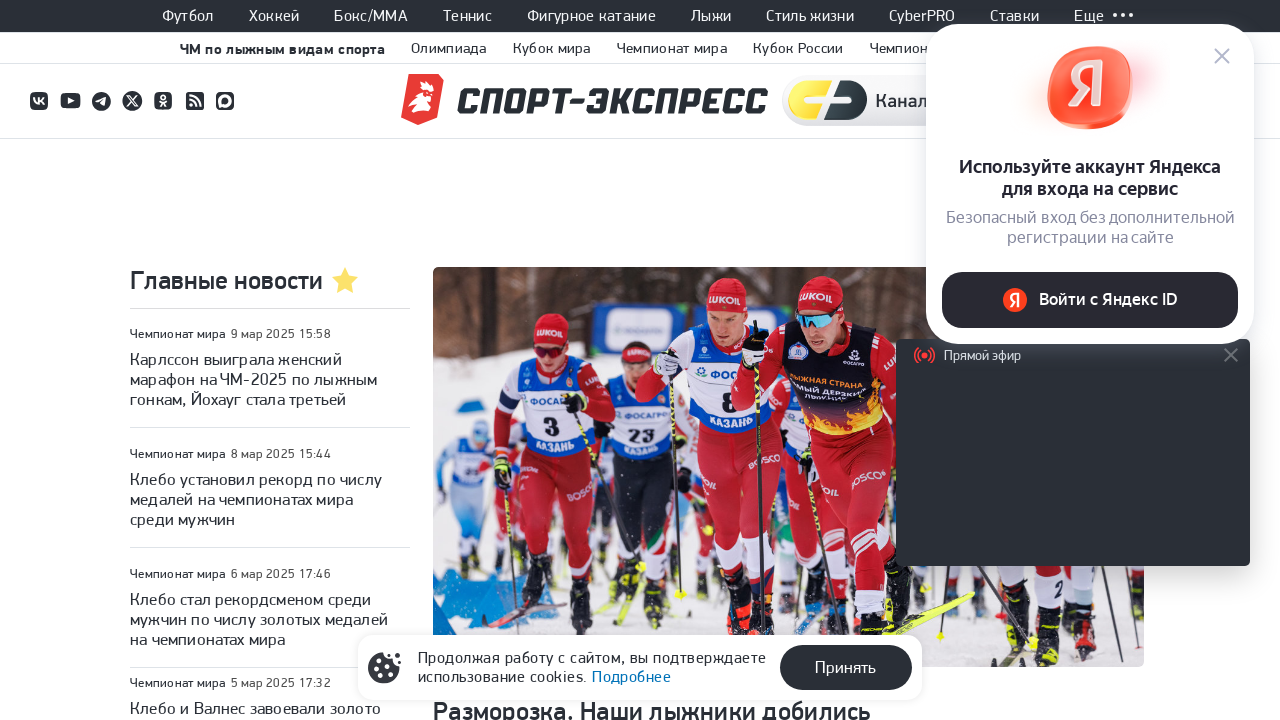